Tests confirm dialog by clicking confirm button, dismissing the alert, and verifying the result text

Starting URL: https://demoqa.com/alerts

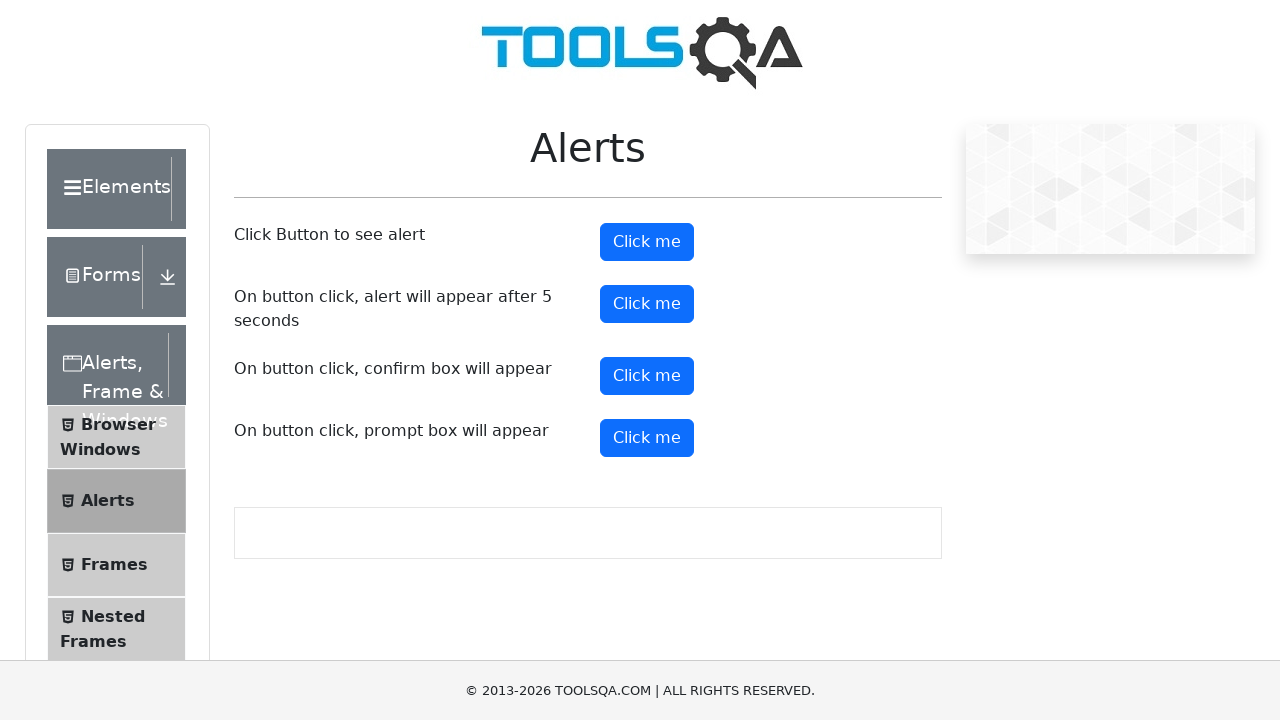

Set up dialog handler to dismiss alerts
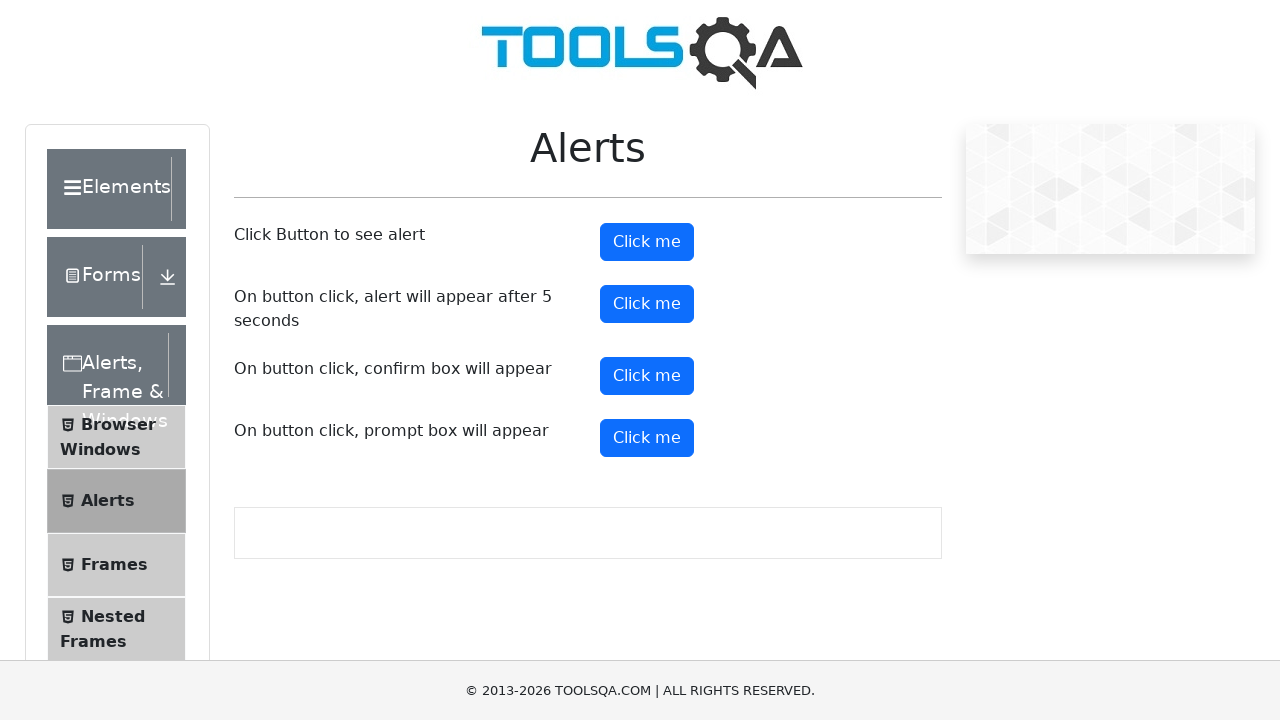

Clicked the confirm button at (647, 376) on #confirmButton
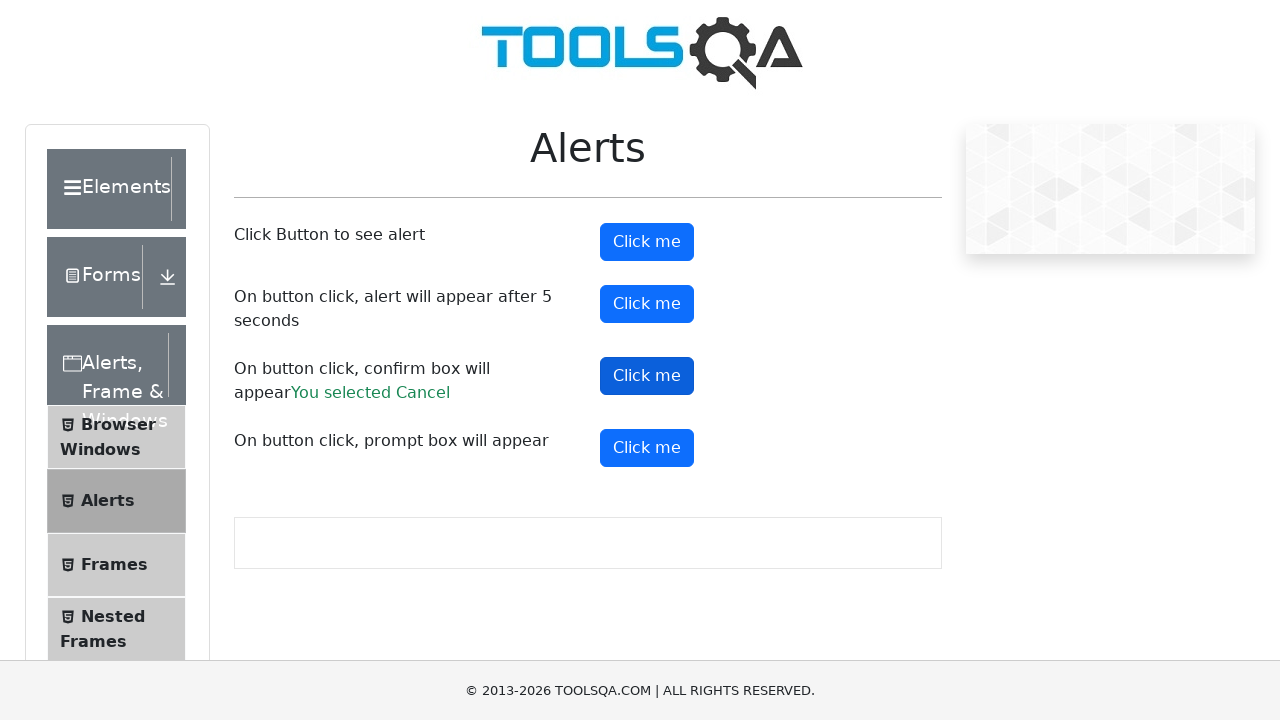

Retrieved confirm result text
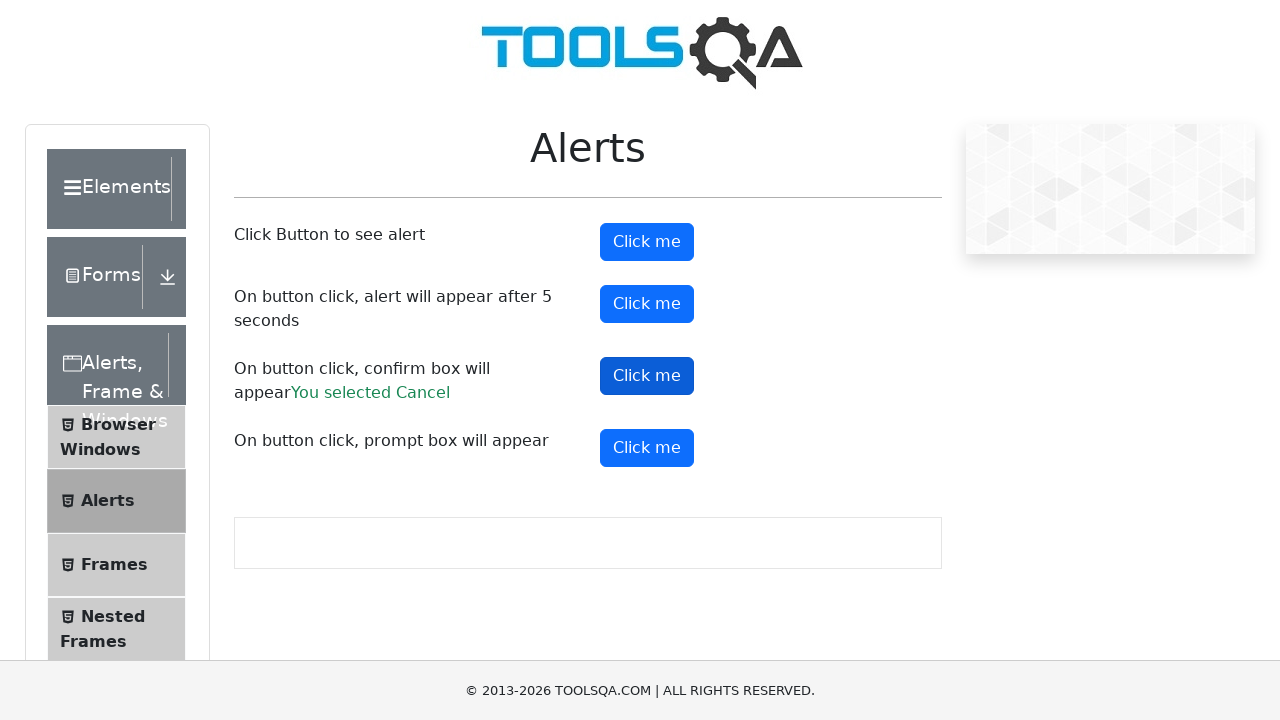

Verified result text matches 'You selected Cancel'
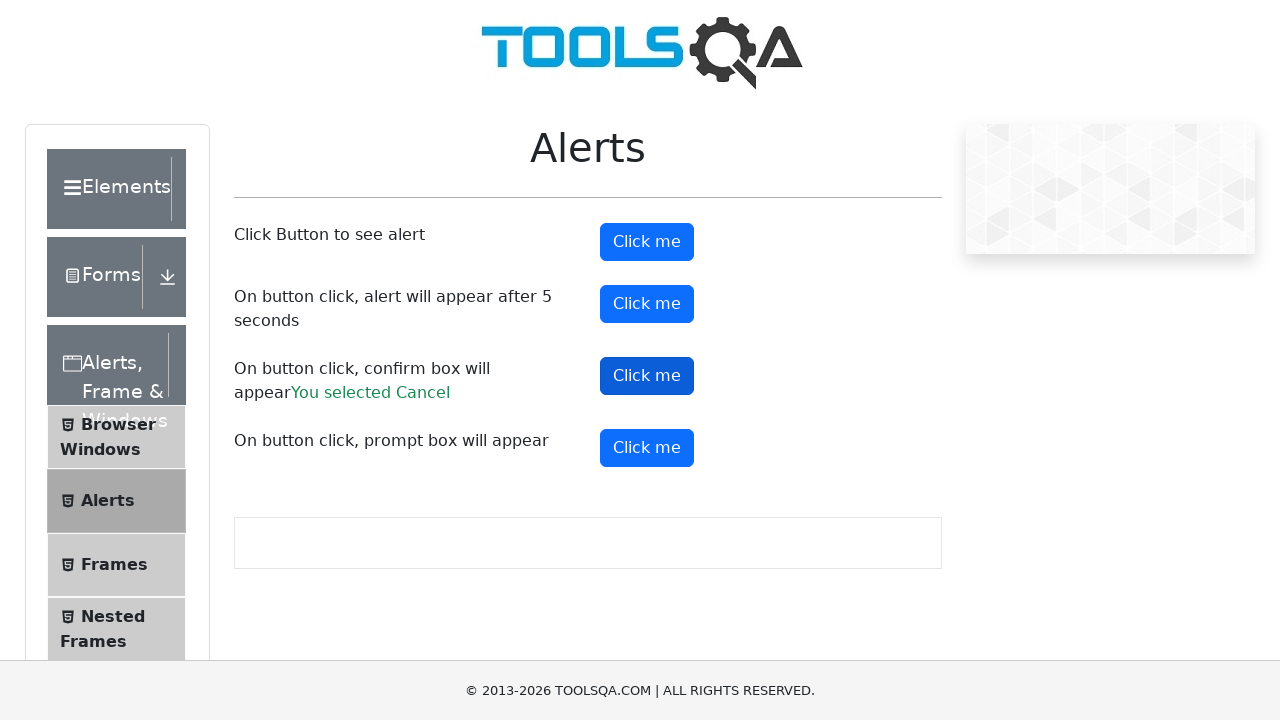

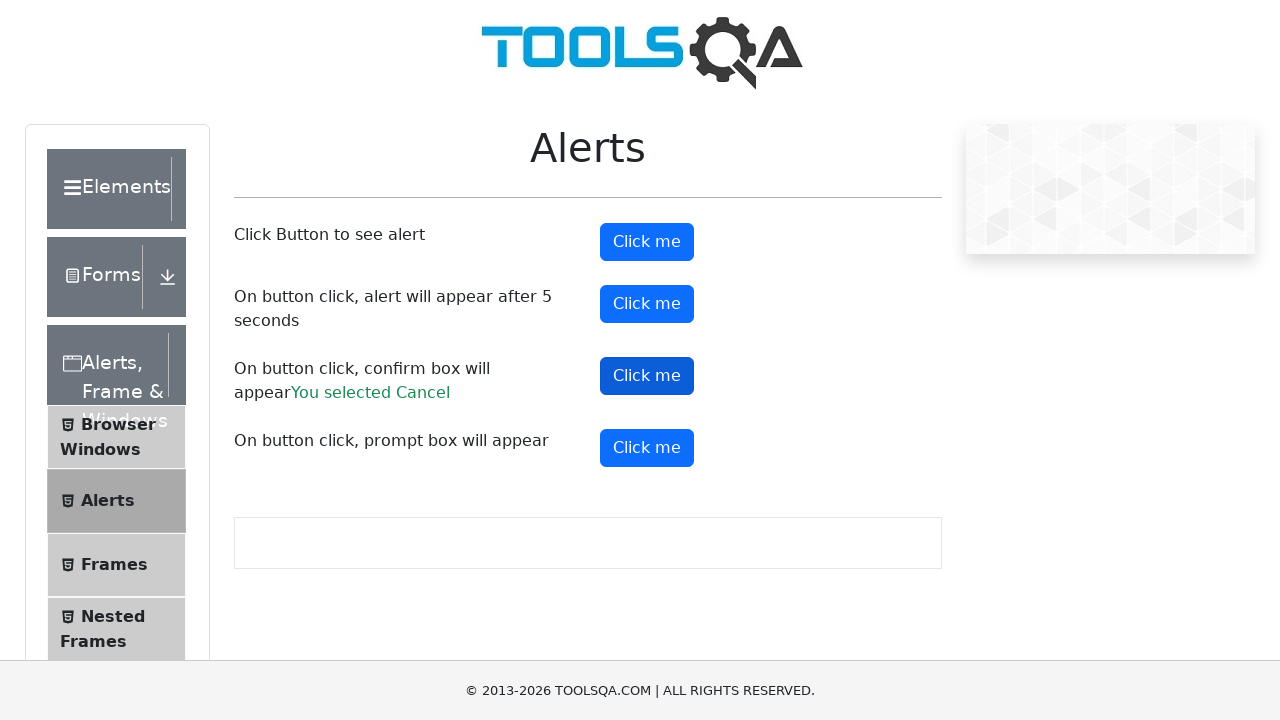